Searches for products containing "ro" and locates the product elements

Starting URL: https://rahulshettyacademy.com/seleniumPractise/#/

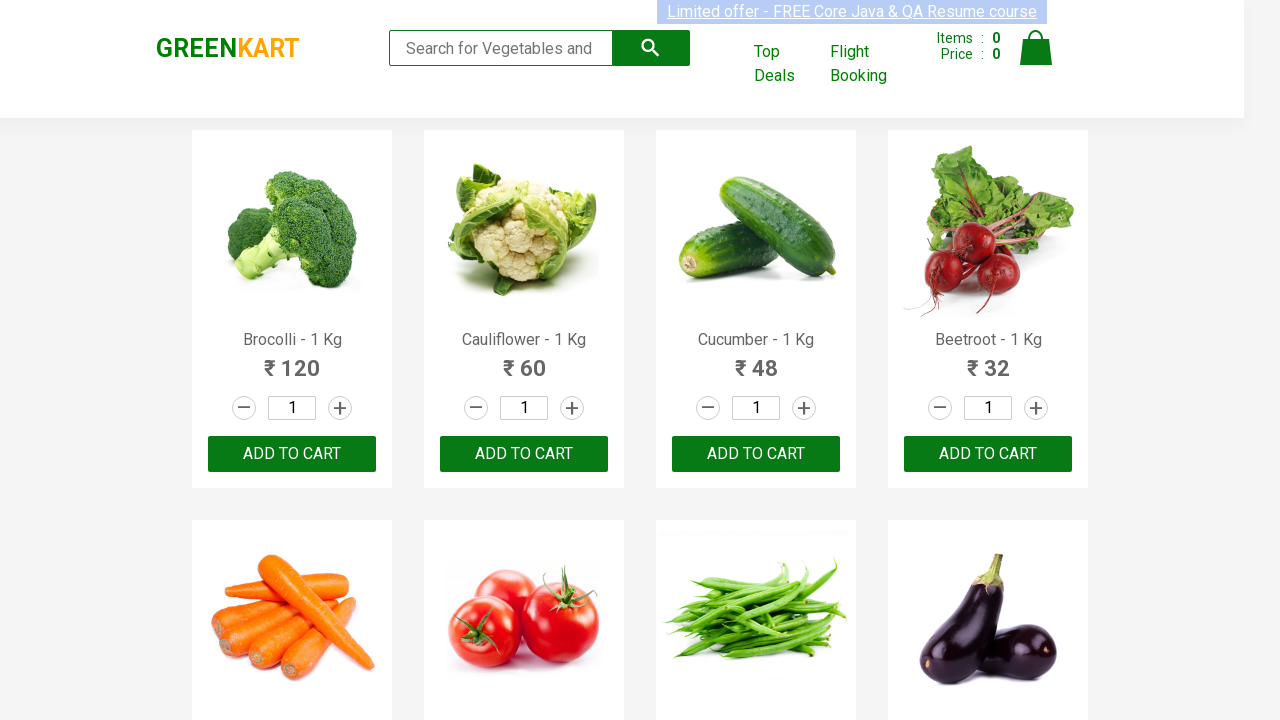

Filled search field with 'ro' on .search-keyword
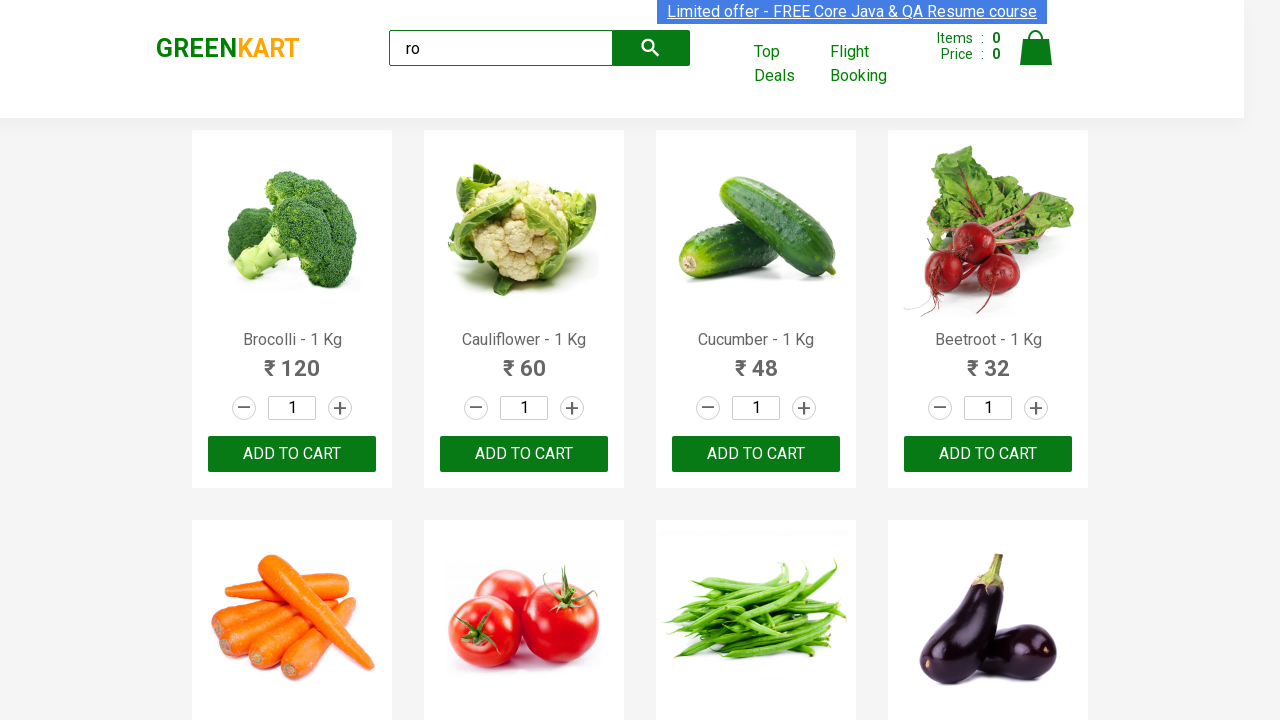

Products containing 'ro' have been filtered and loaded
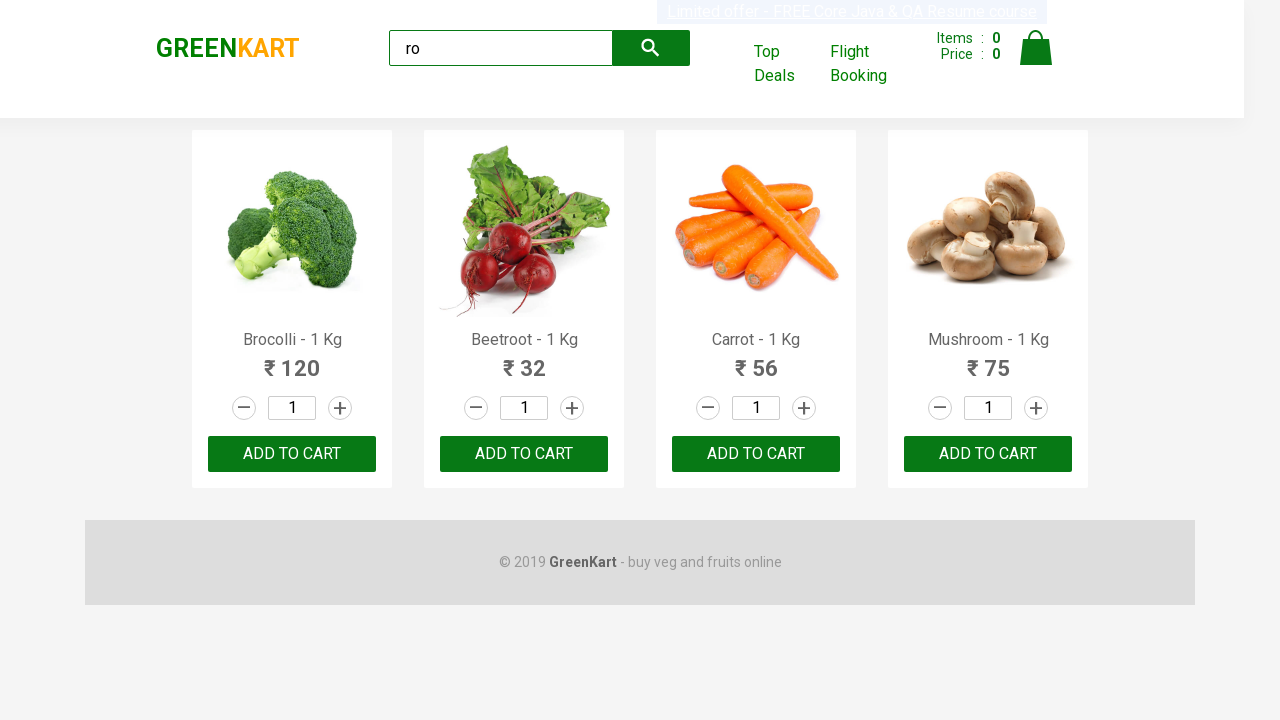

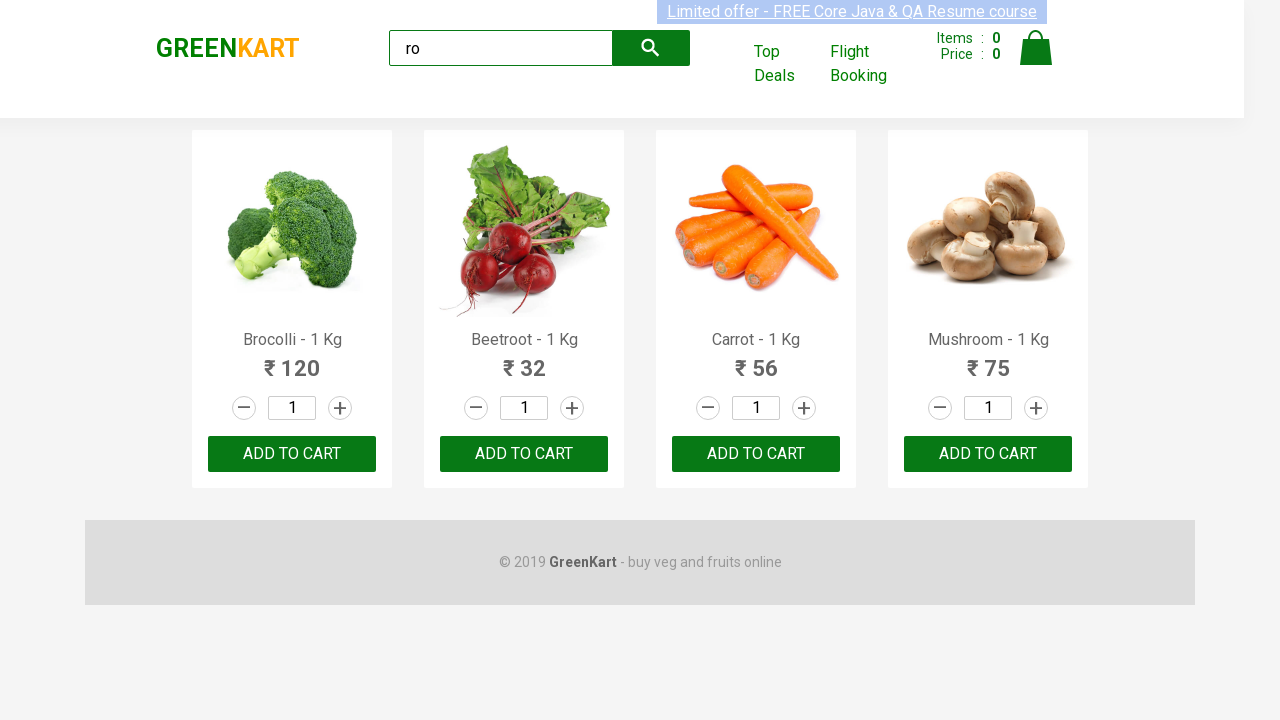